Tests a verification button click workflow on a wait demo page, clicking a verify button and checking for a successful verification message

Starting URL: http://suninjuly.github.io/wait1.html

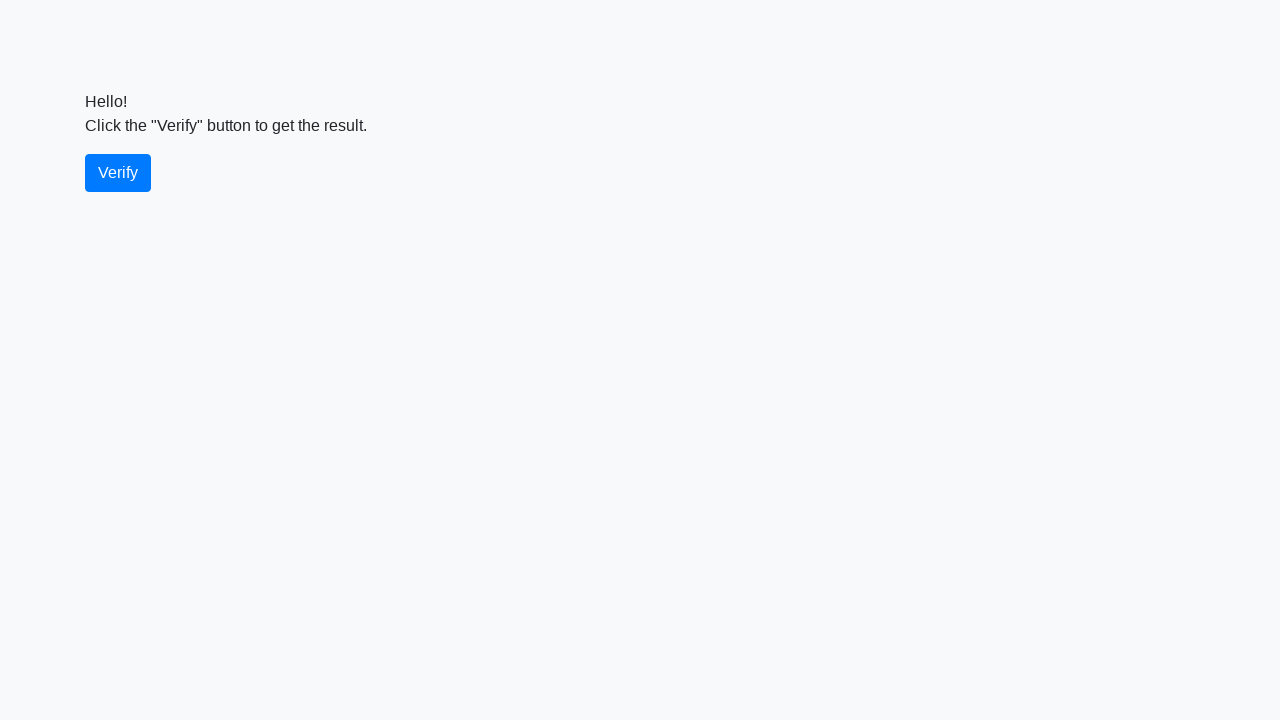

Navigated to wait demo page
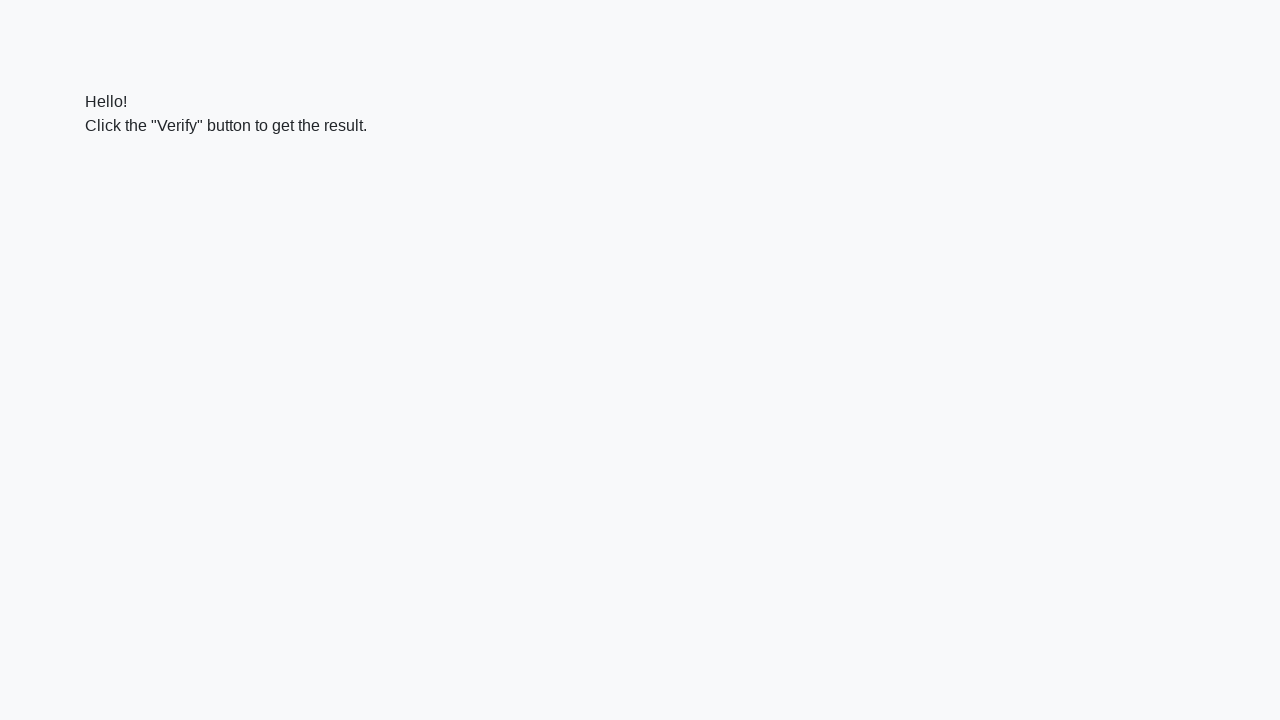

Clicked verify button at (118, 173) on #verify
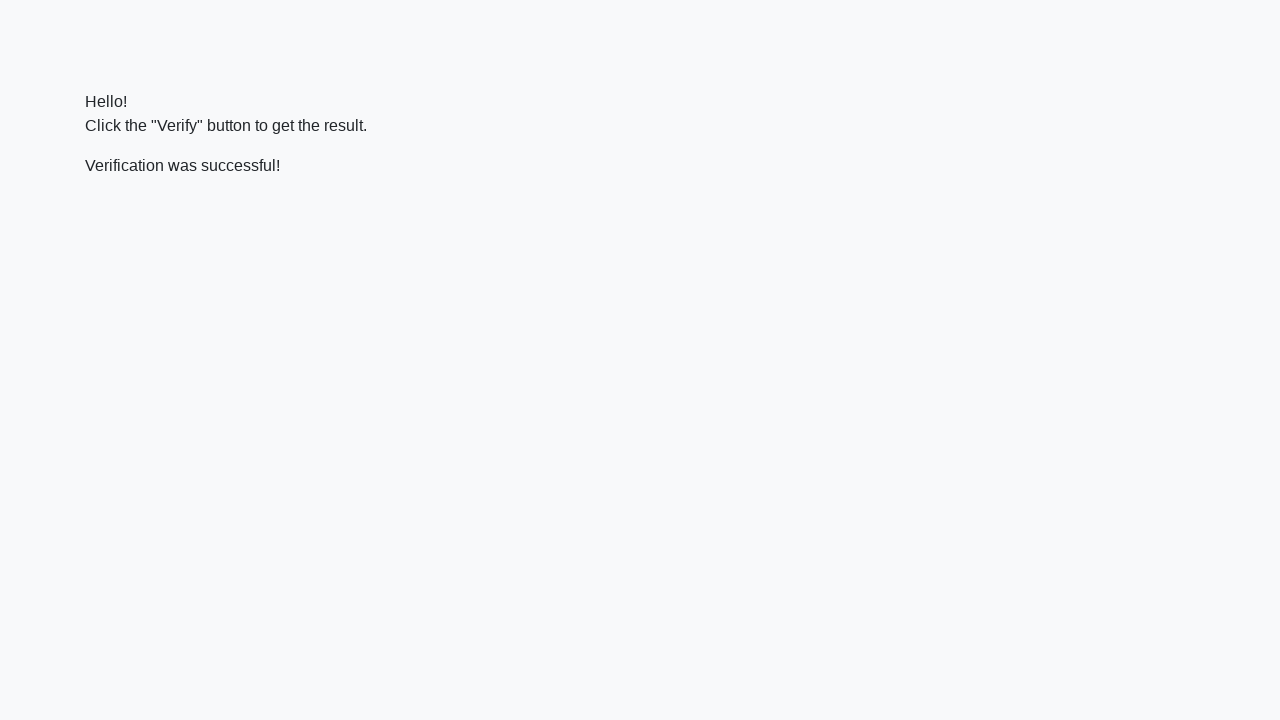

Located verify message element
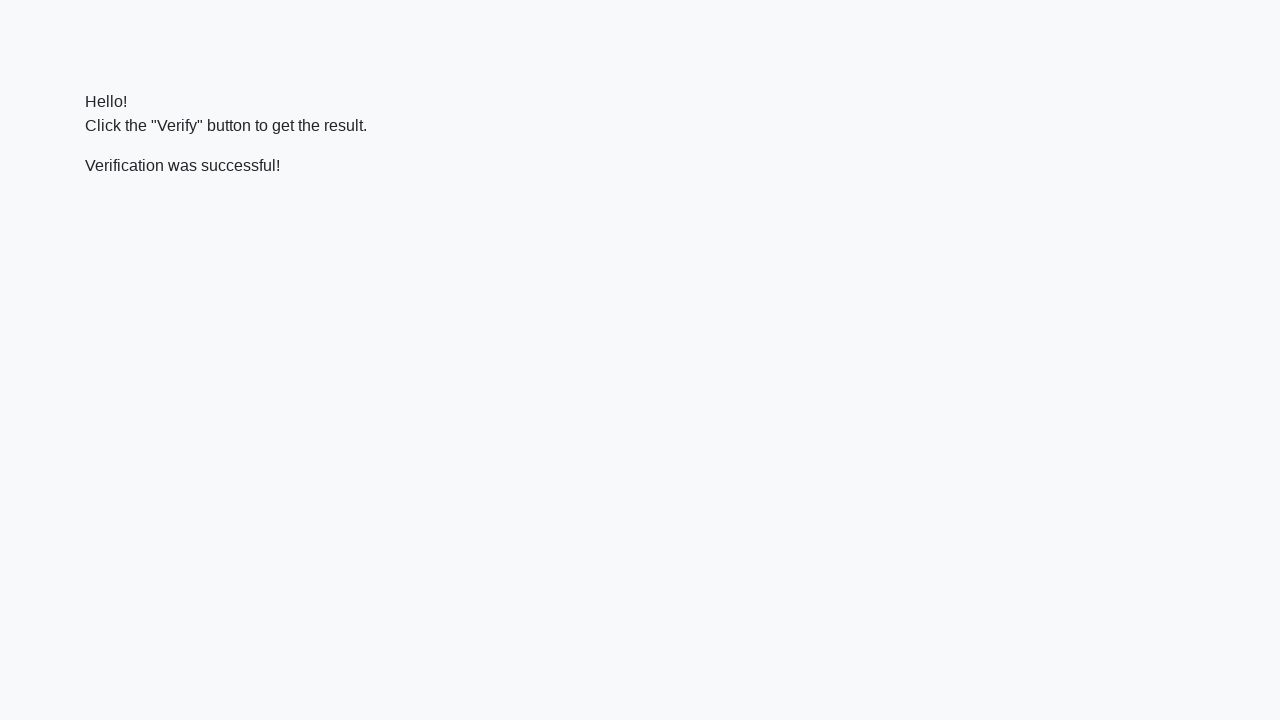

Verify message became visible
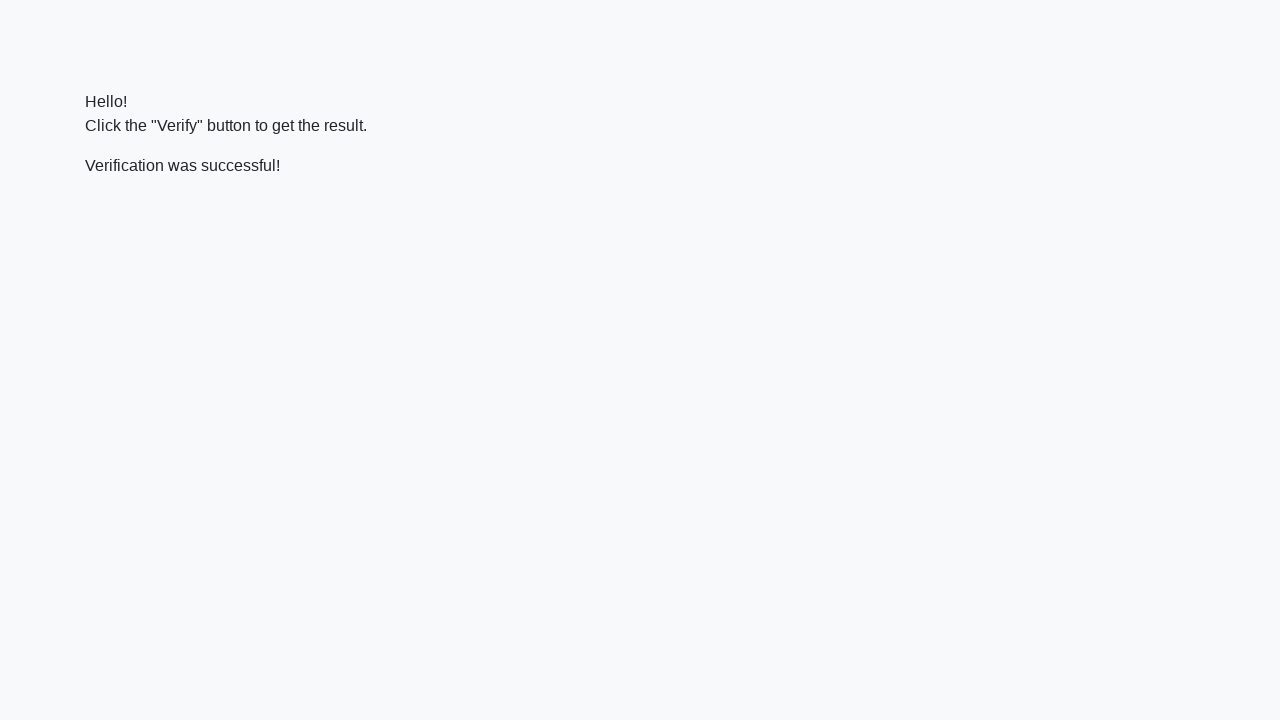

Verified success message contains 'successful'
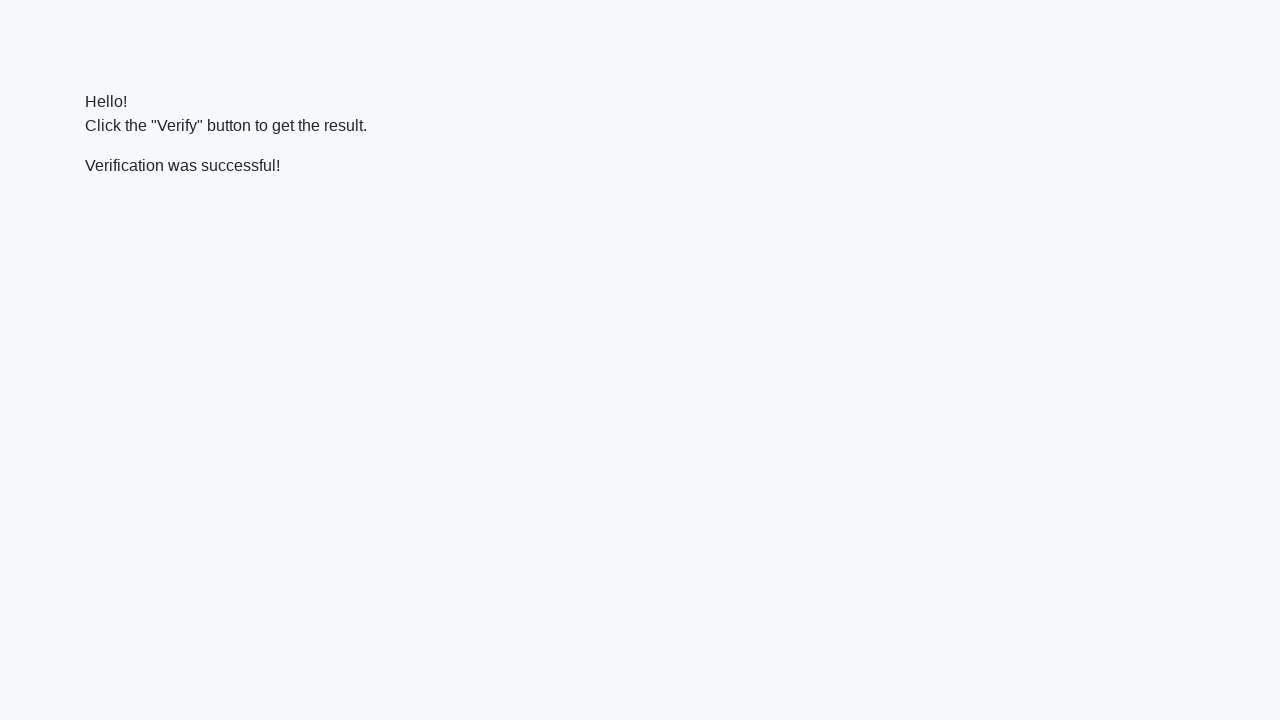

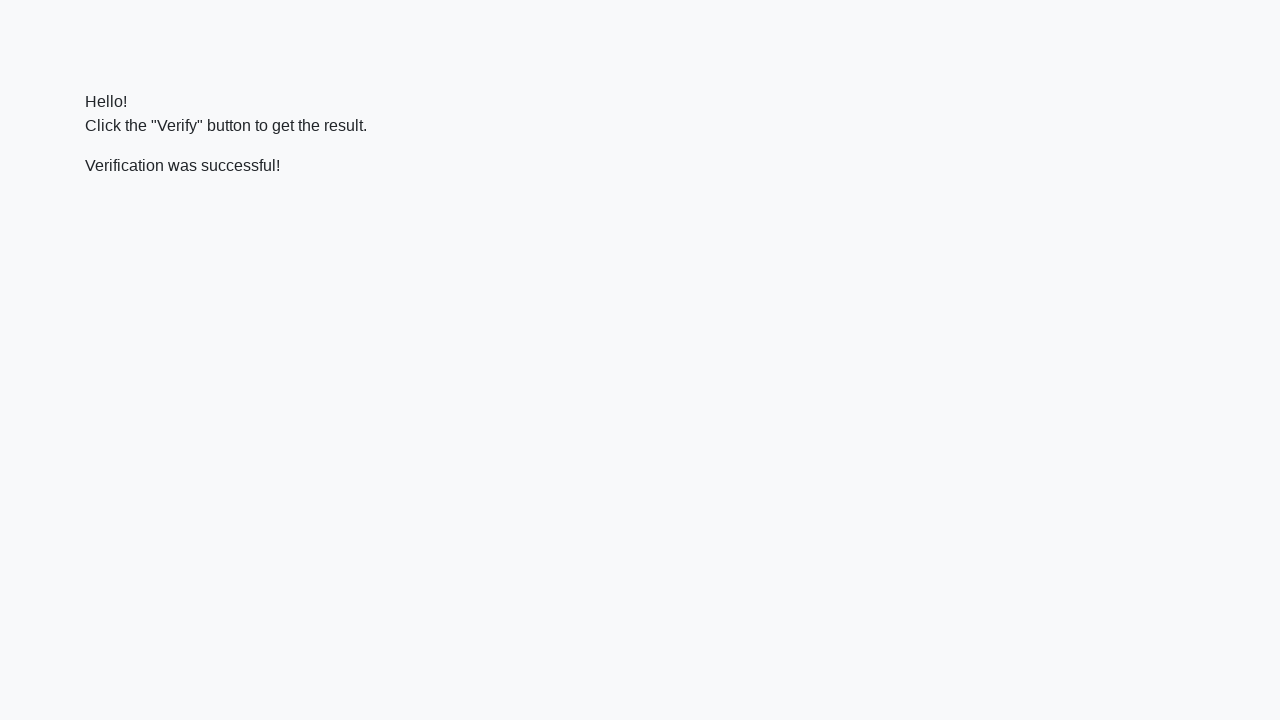